Navigates to browse languages page and verifies the column headers in the language table

Starting URL: https://www.99-bottles-of-beer.net/

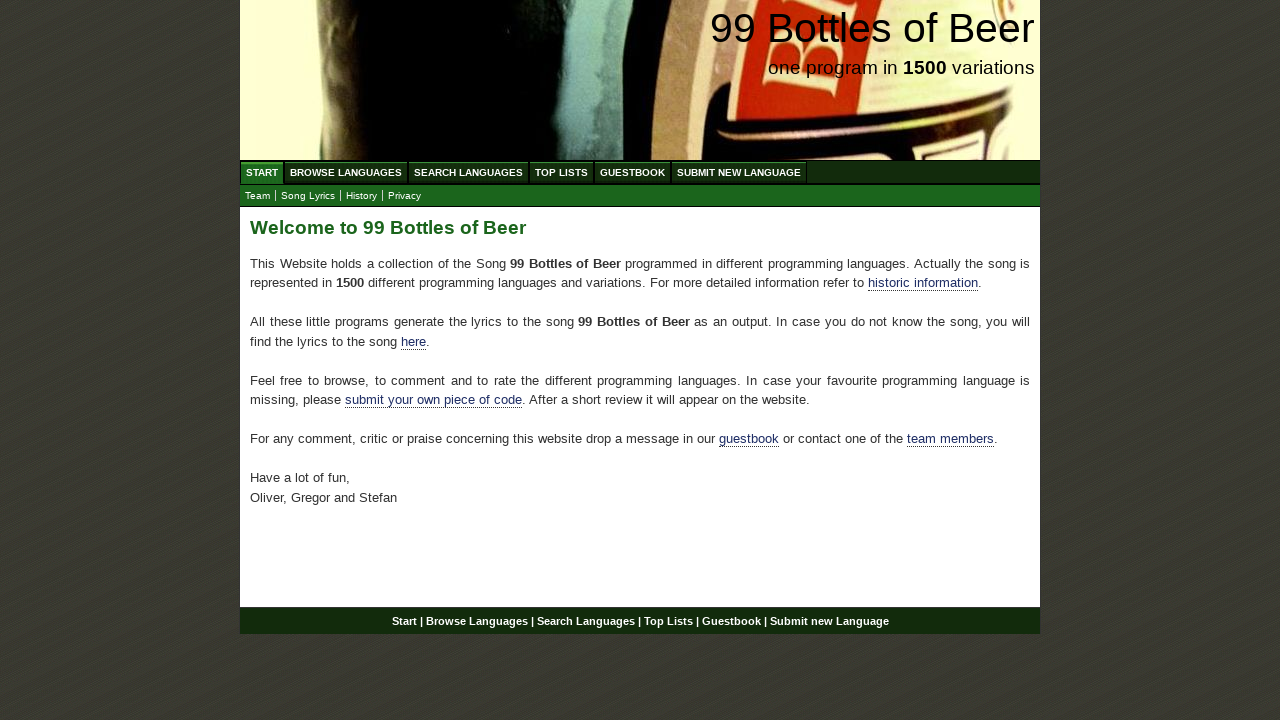

Clicked on Browse Languages menu item at (346, 172) on xpath=//div[@id='navigation']/ul[@id='menu']/li/a[@href='/abc.html']
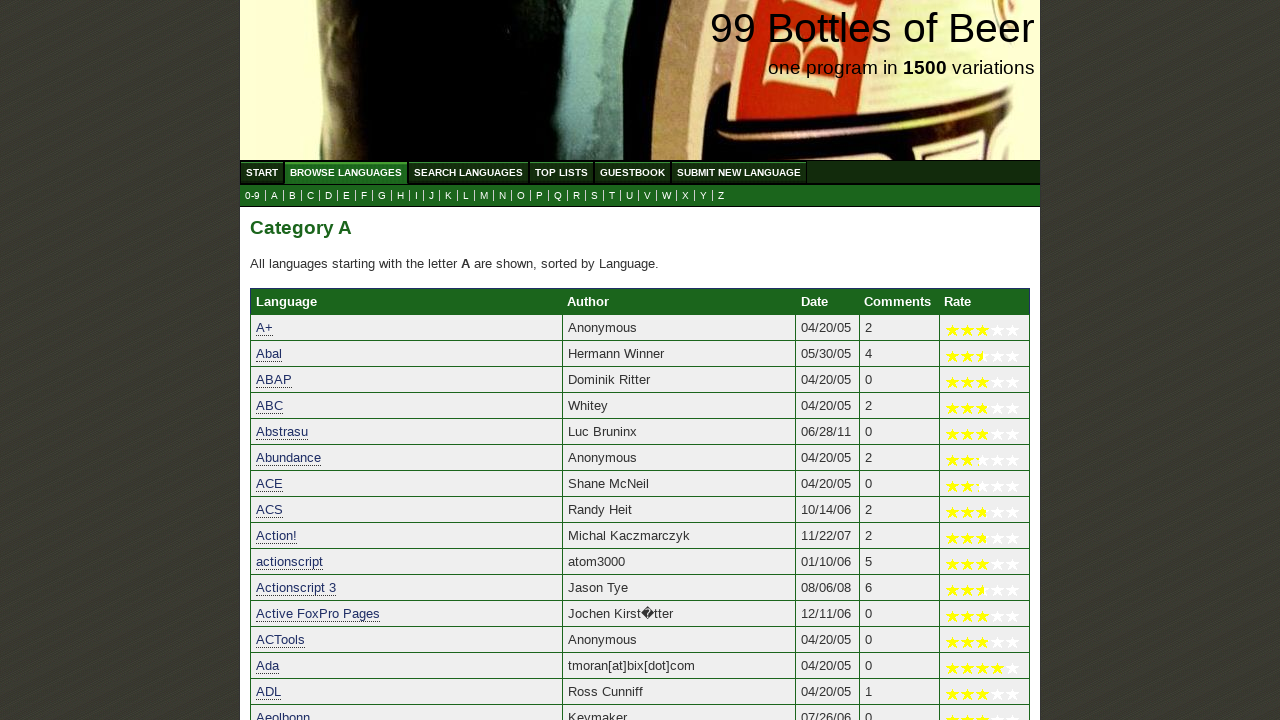

Located Language column header element
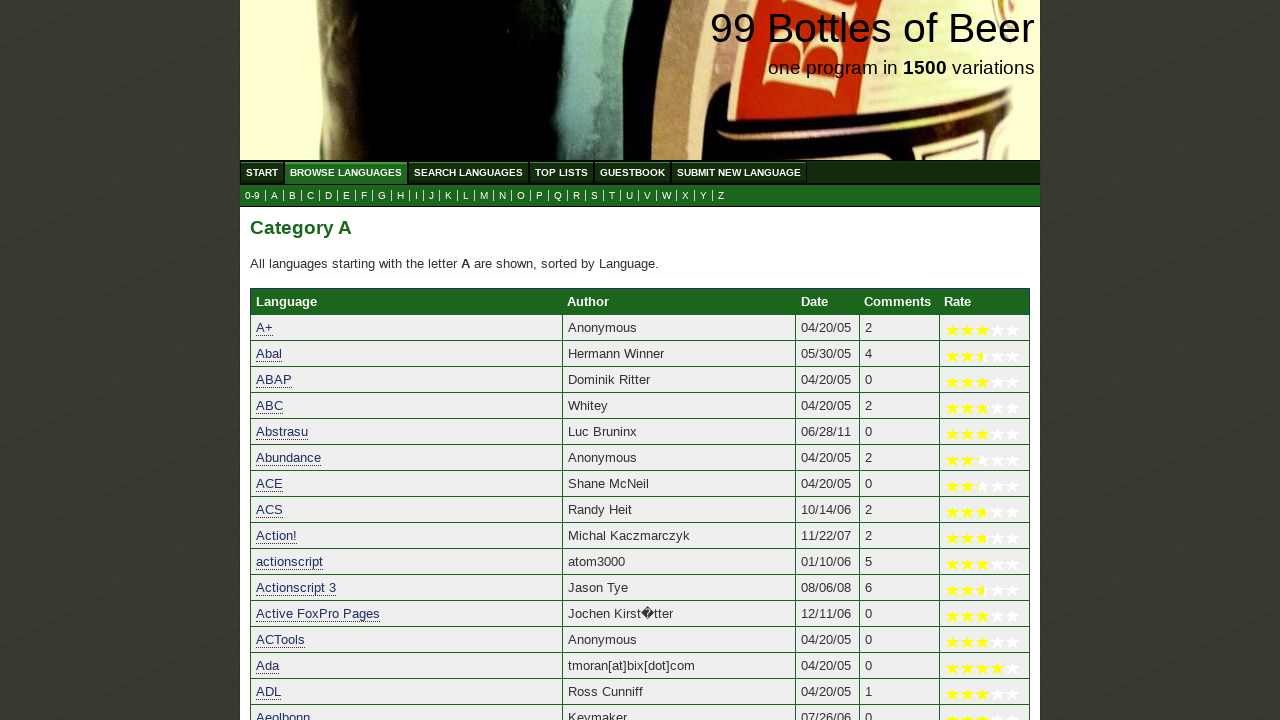

Located Author column header element
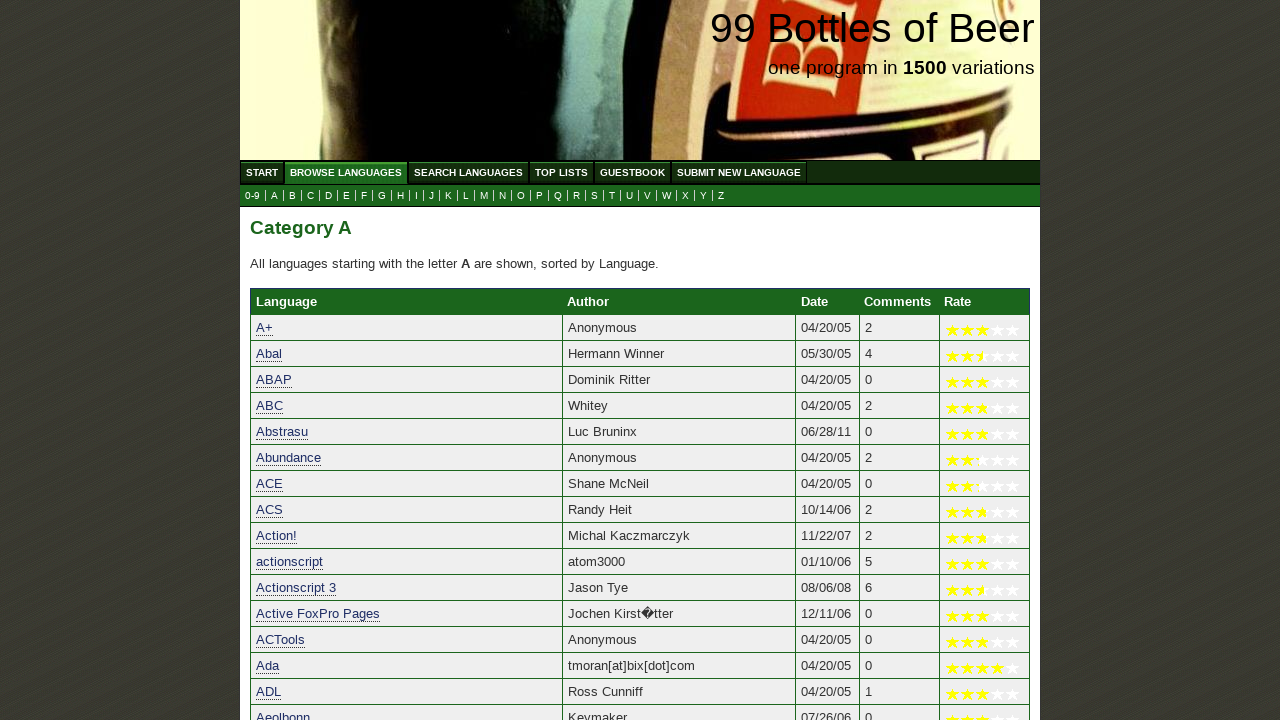

Verified Language column header text matches 'Language'
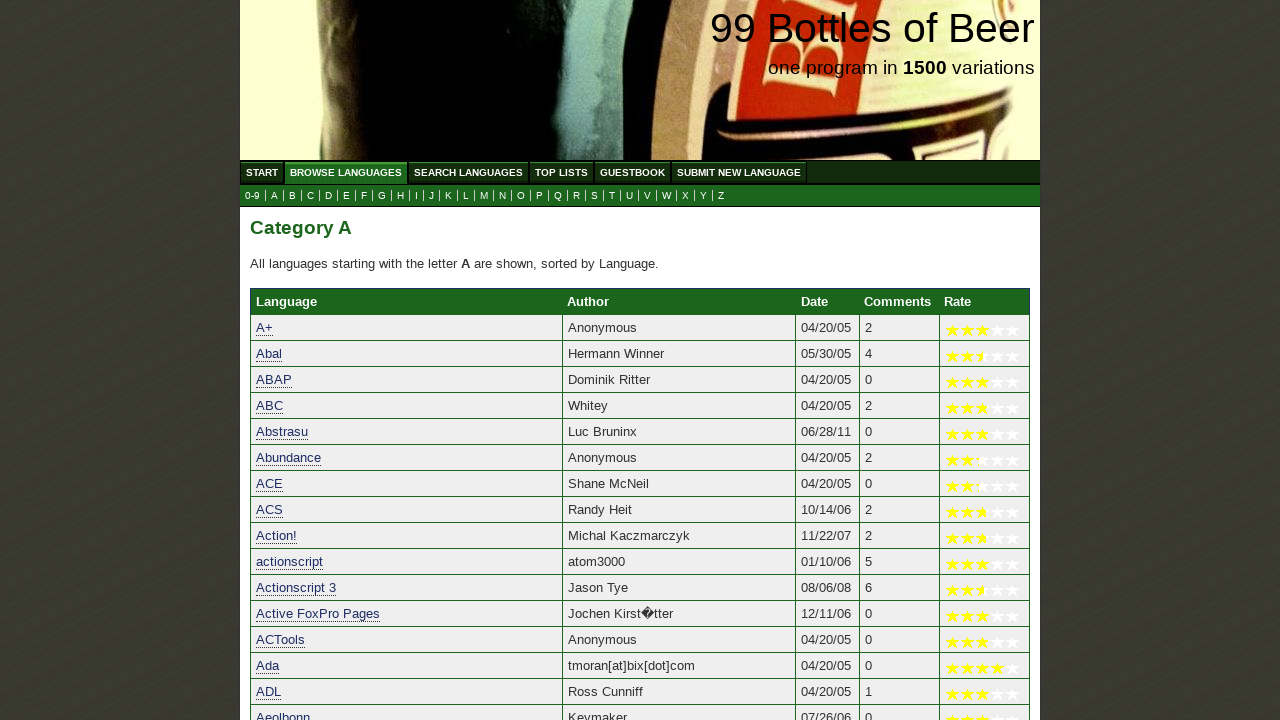

Verified Author column header text matches 'Author'
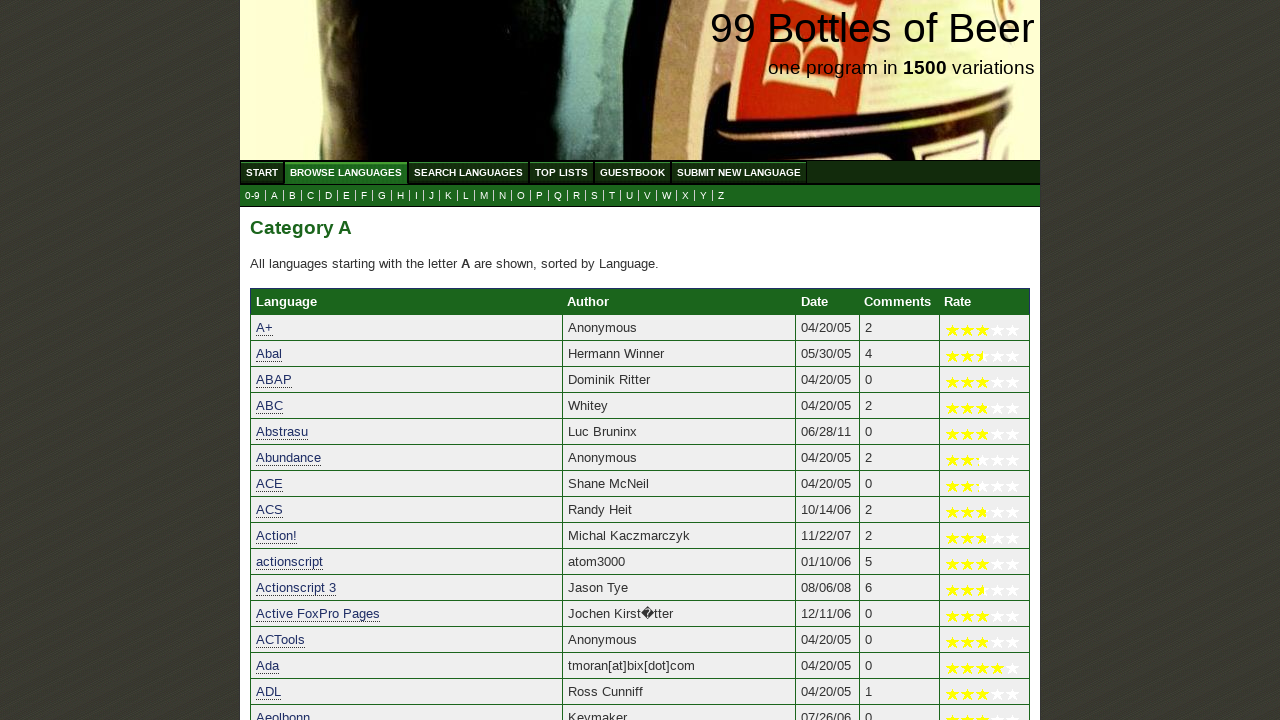

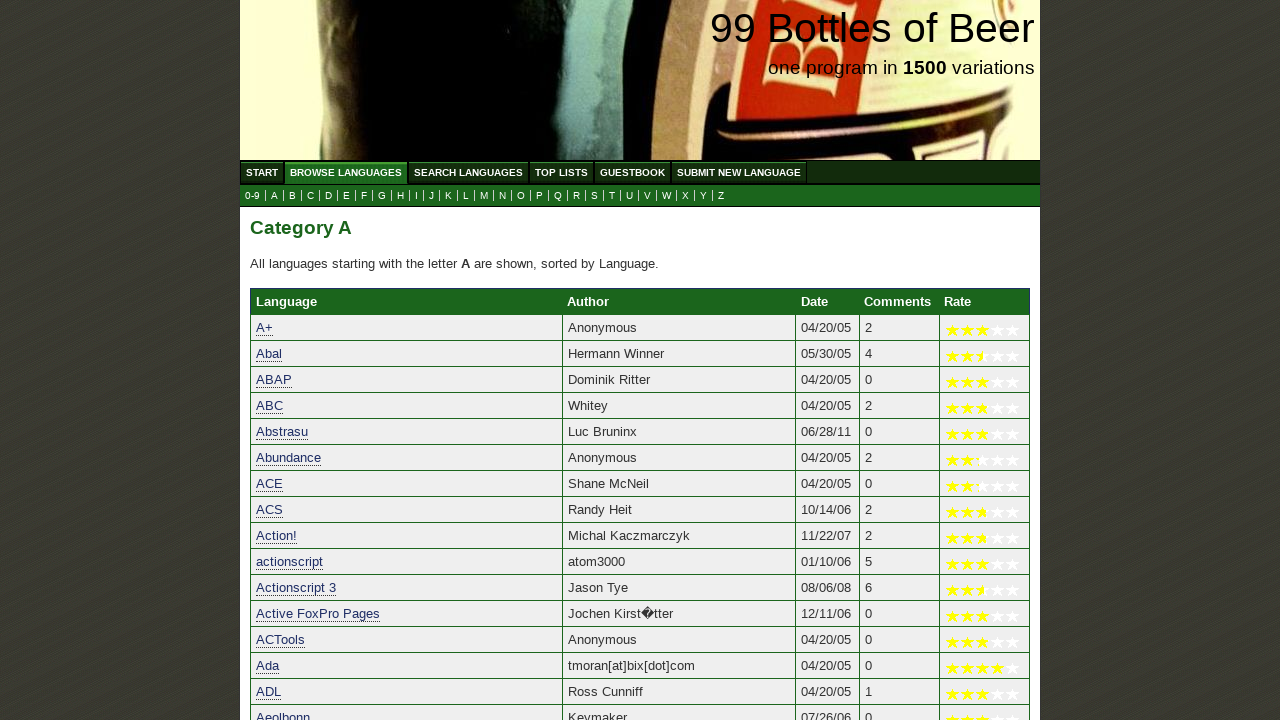